Tests marking all todo items as completed using the toggle all checkbox

Starting URL: https://demo.playwright.dev/todomvc

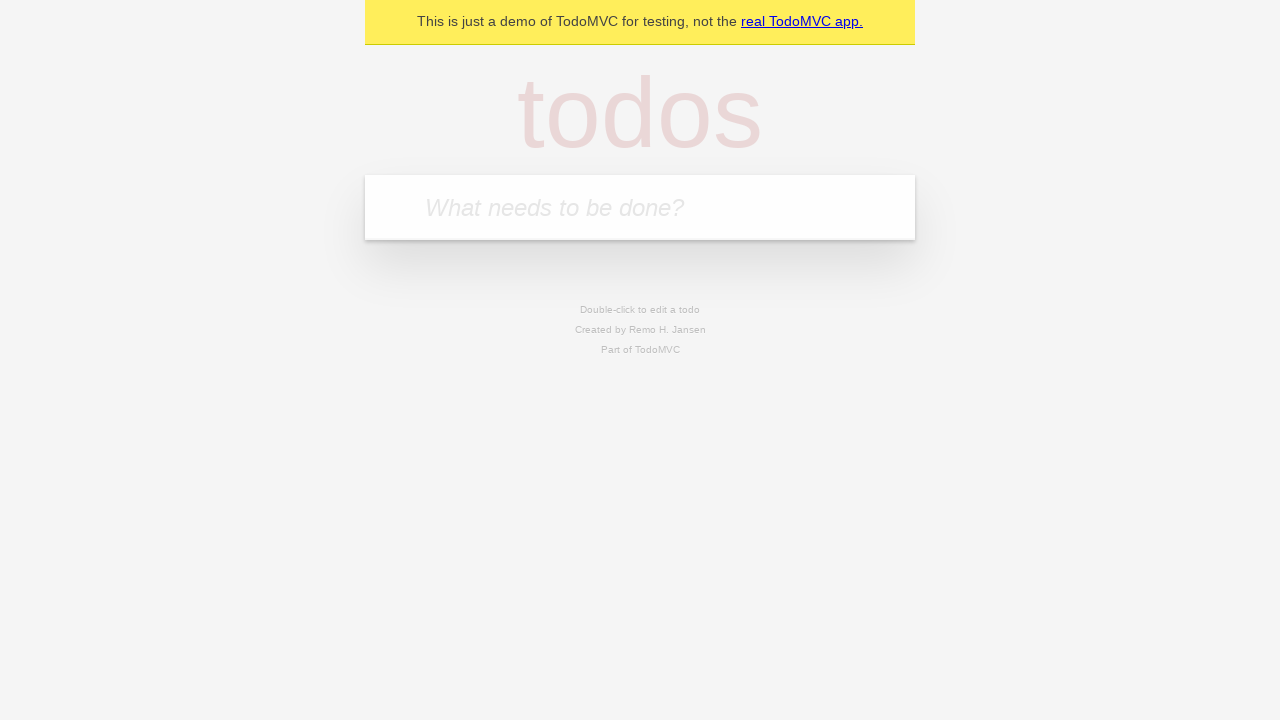

Filled todo input with 'buy some cheese' on internal:attr=[placeholder="What needs to be done?"i]
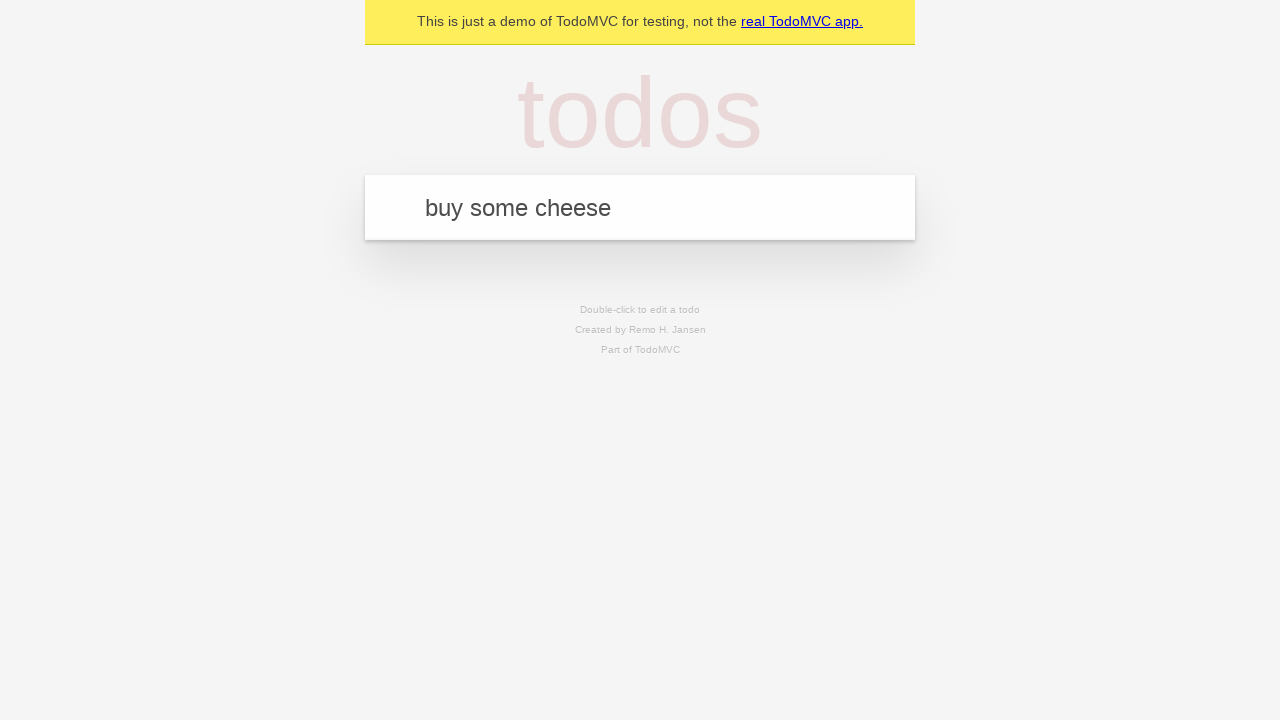

Pressed Enter to add first todo item on internal:attr=[placeholder="What needs to be done?"i]
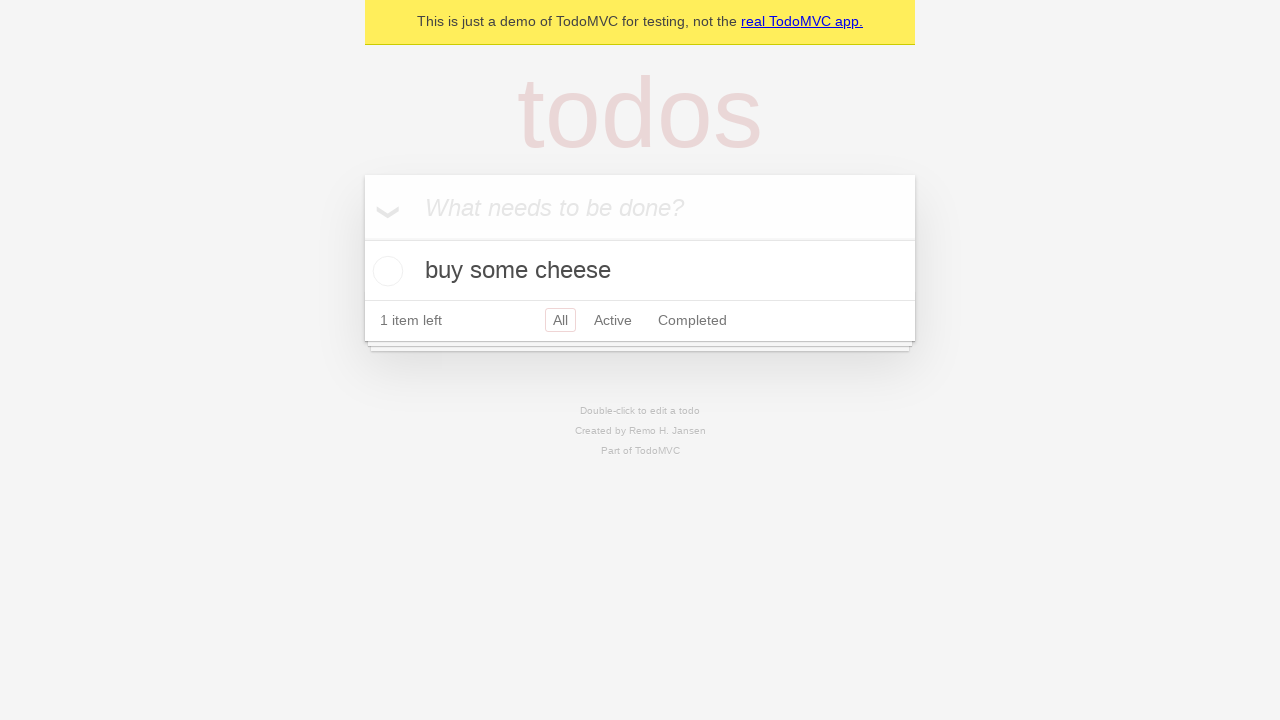

Filled todo input with 'feed the cat' on internal:attr=[placeholder="What needs to be done?"i]
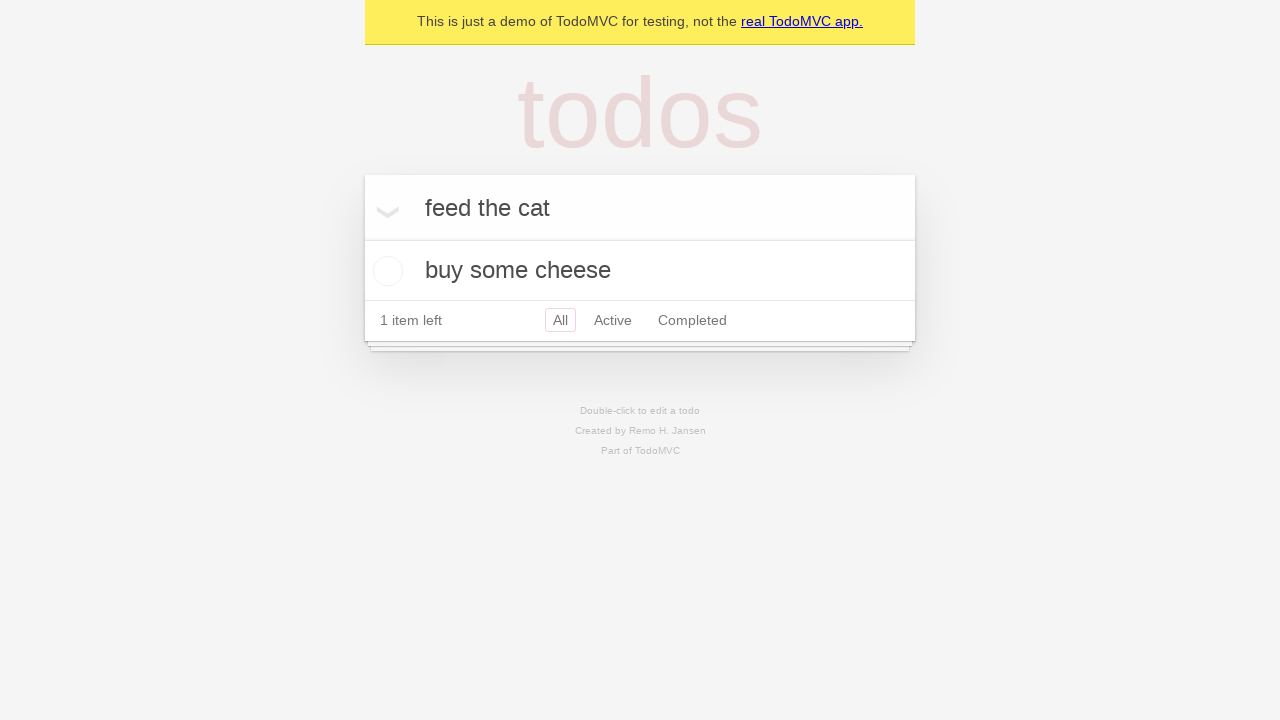

Pressed Enter to add second todo item on internal:attr=[placeholder="What needs to be done?"i]
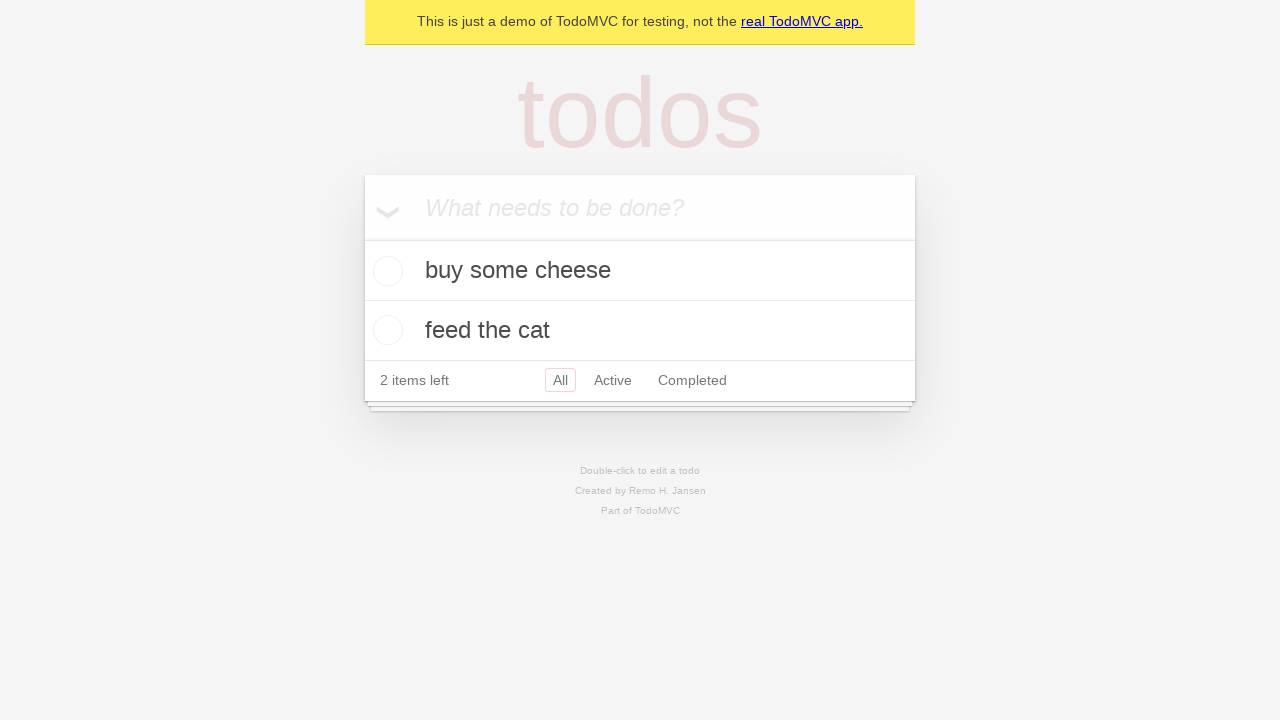

Filled todo input with 'book a doctors appointment' on internal:attr=[placeholder="What needs to be done?"i]
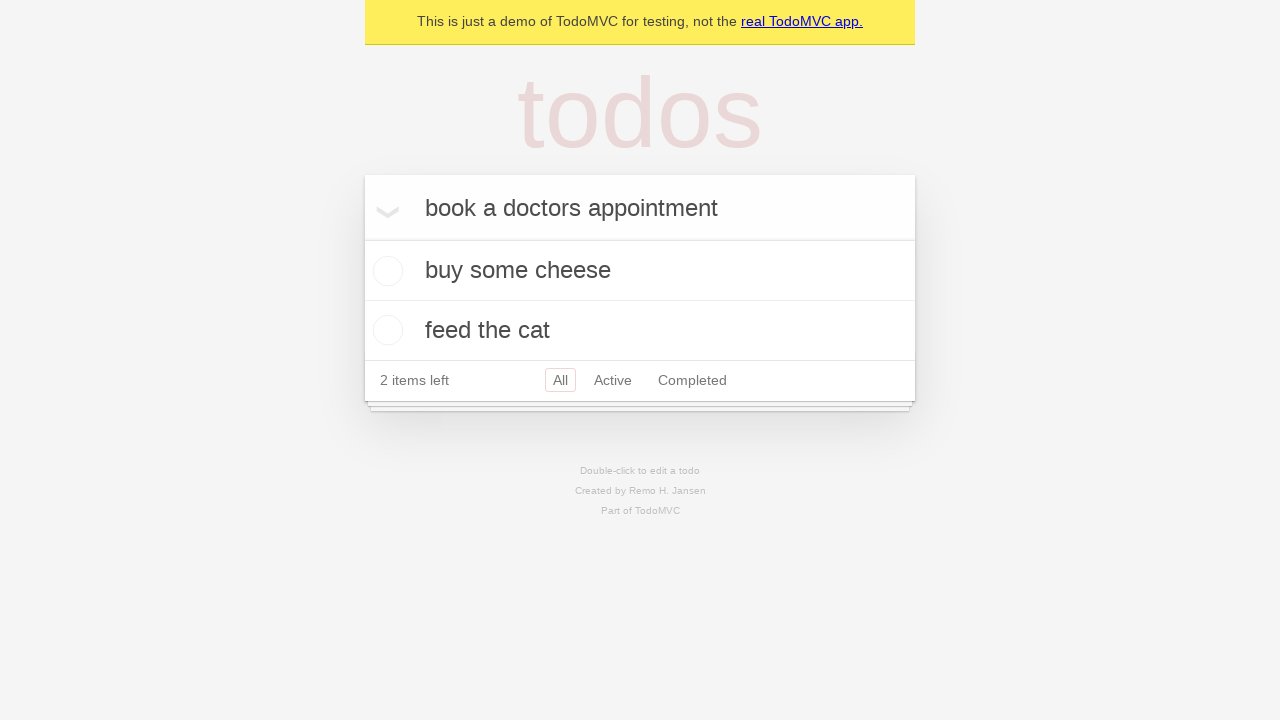

Pressed Enter to add third todo item on internal:attr=[placeholder="What needs to be done?"i]
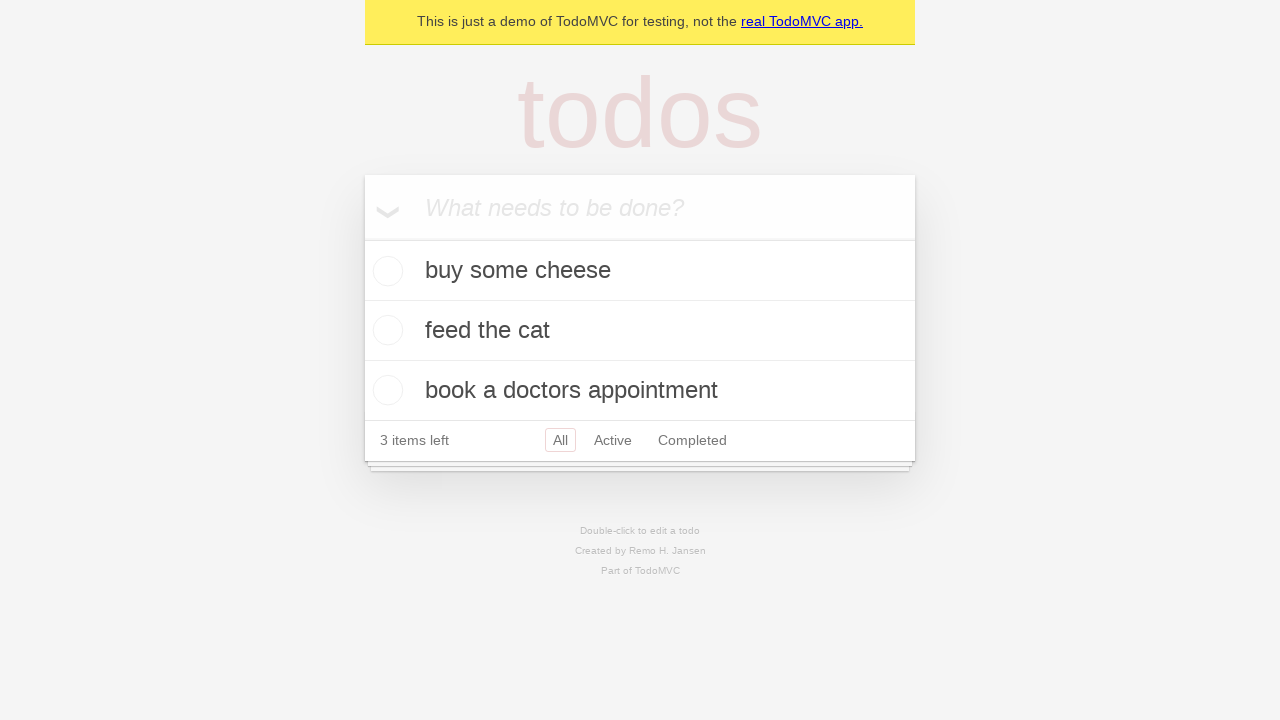

Checked 'Mark all as complete' toggle checkbox at (362, 238) on internal:label="Mark all as complete"i
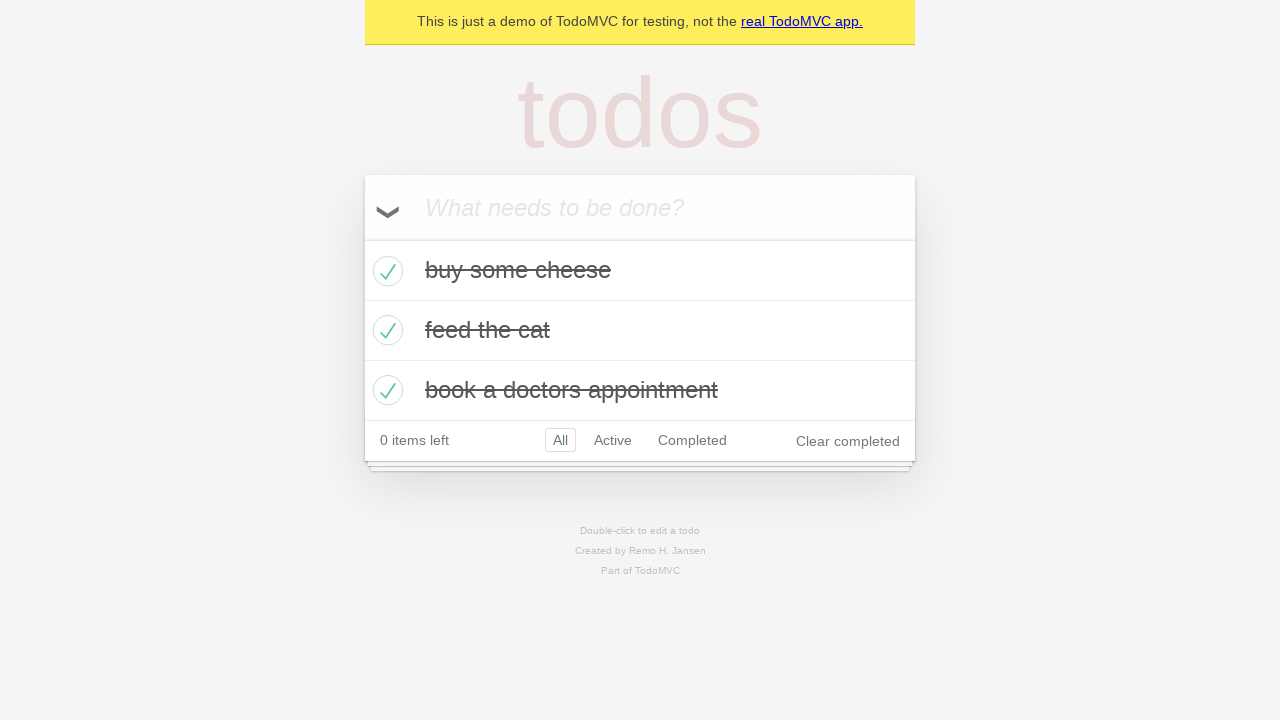

Waited for all todo items to be marked as completed
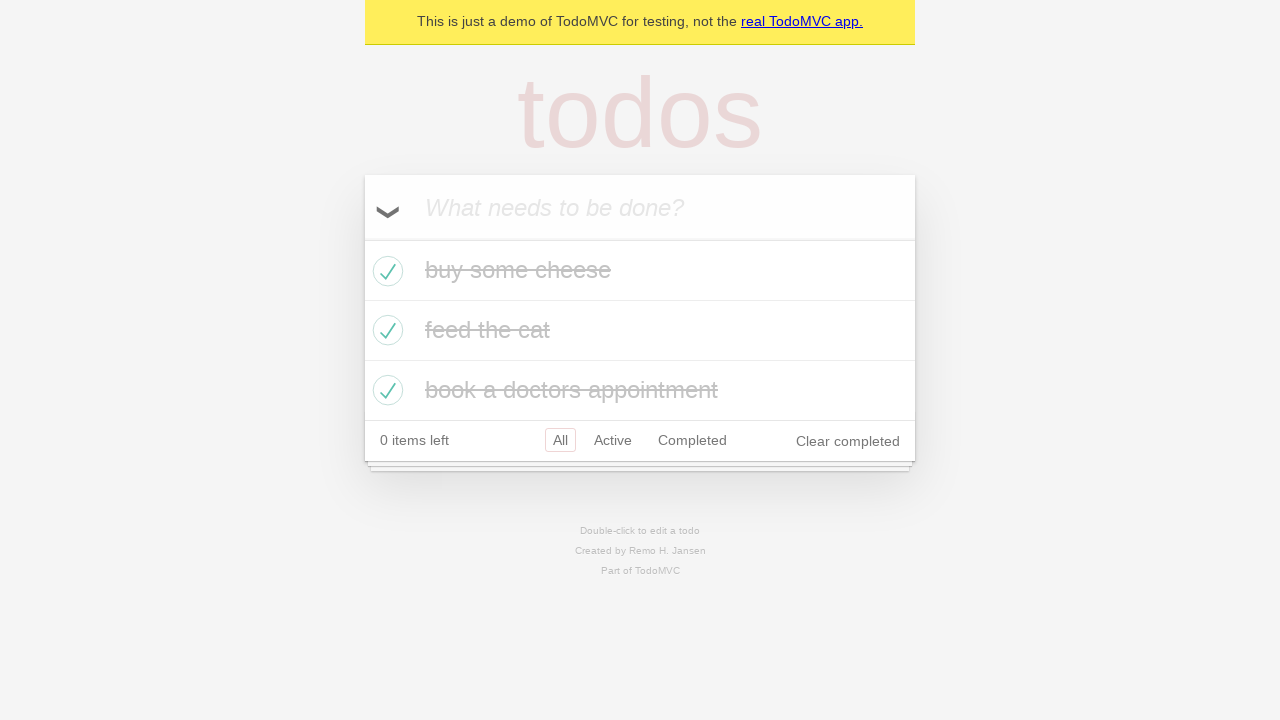

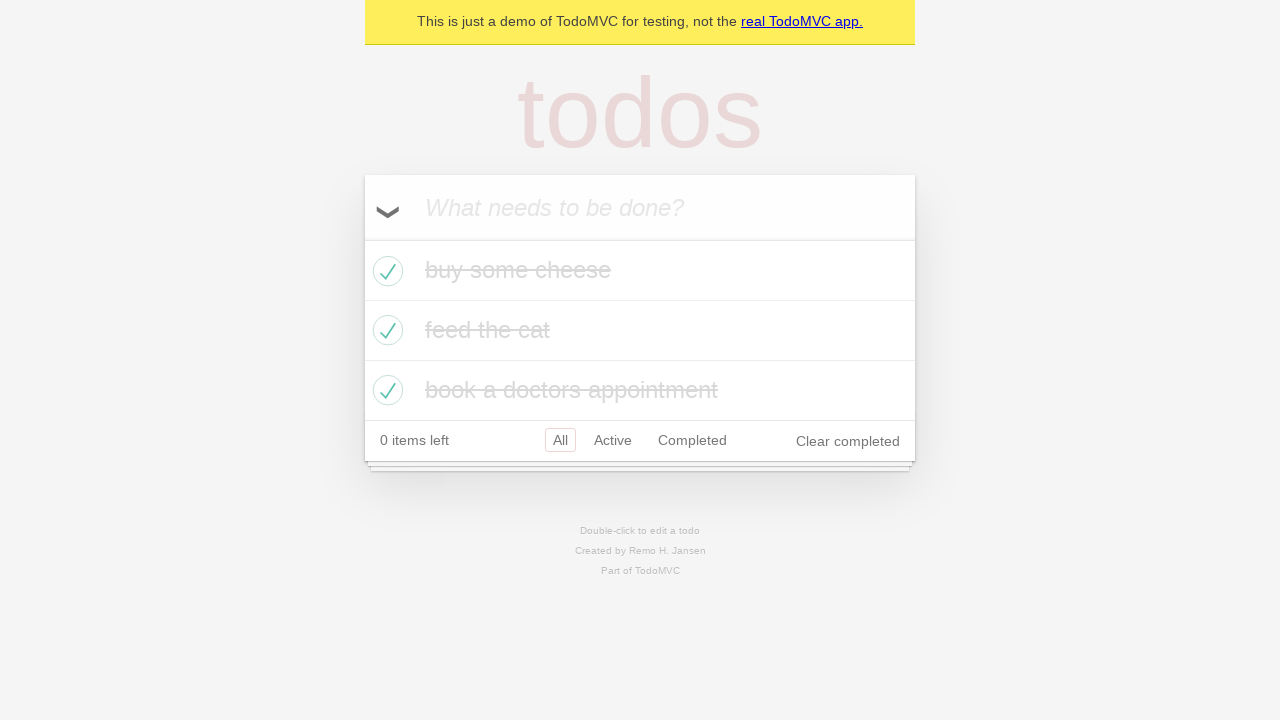